Tests drag and drop functionality by clicking on the Drag and Drop link and performing drag operation between column A and column B

Starting URL: https://the-internet.herokuapp.com/

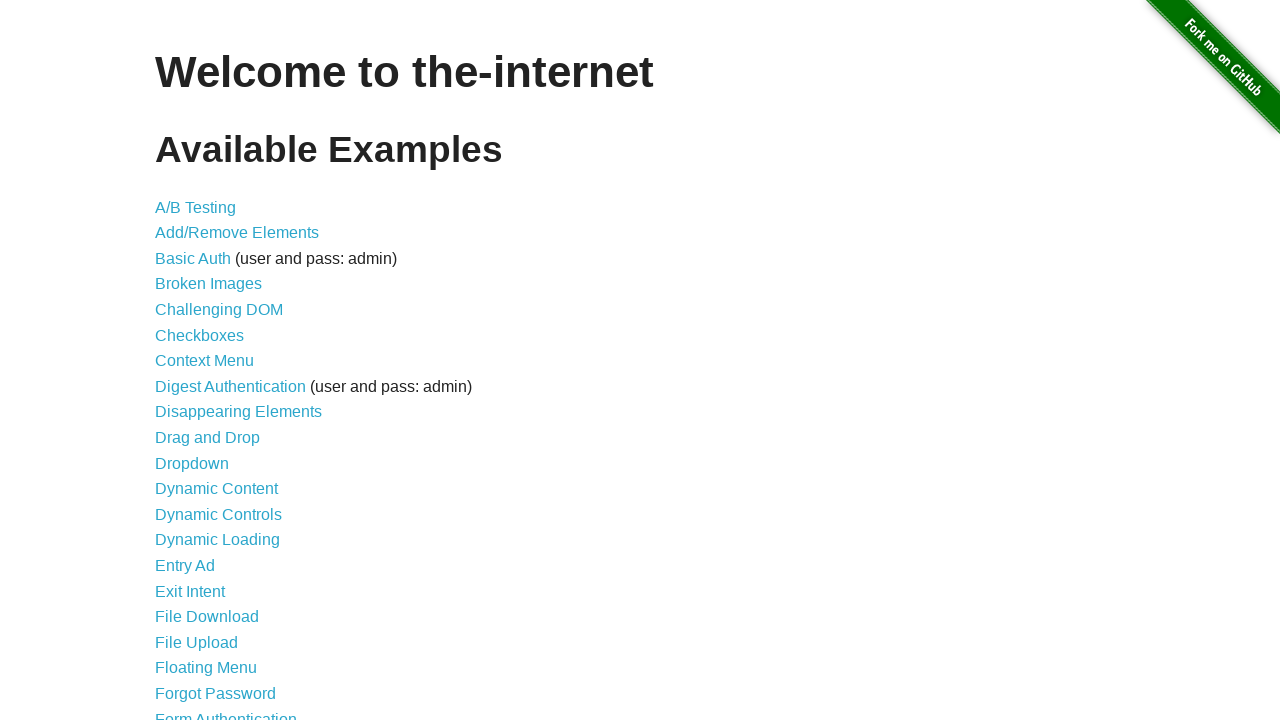

Clicked on 'Drag and Drop' link at (208, 438) on a:text('Drag and Drop')
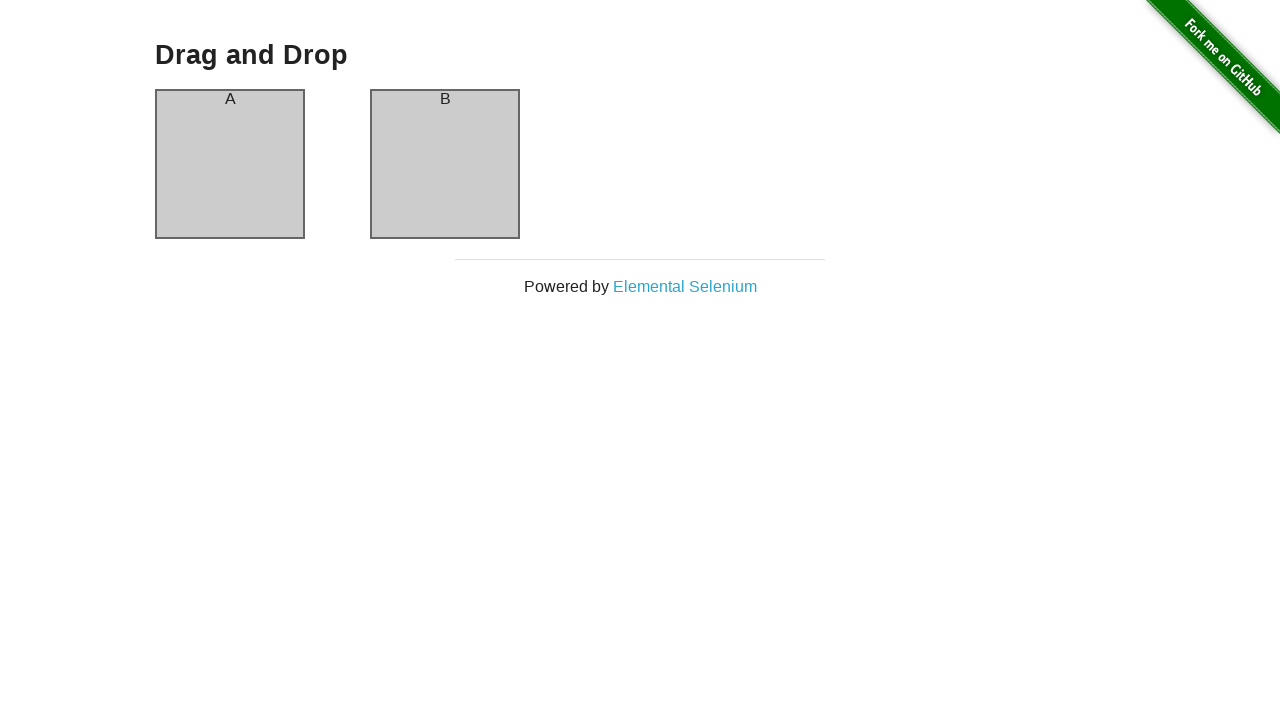

Located column A element
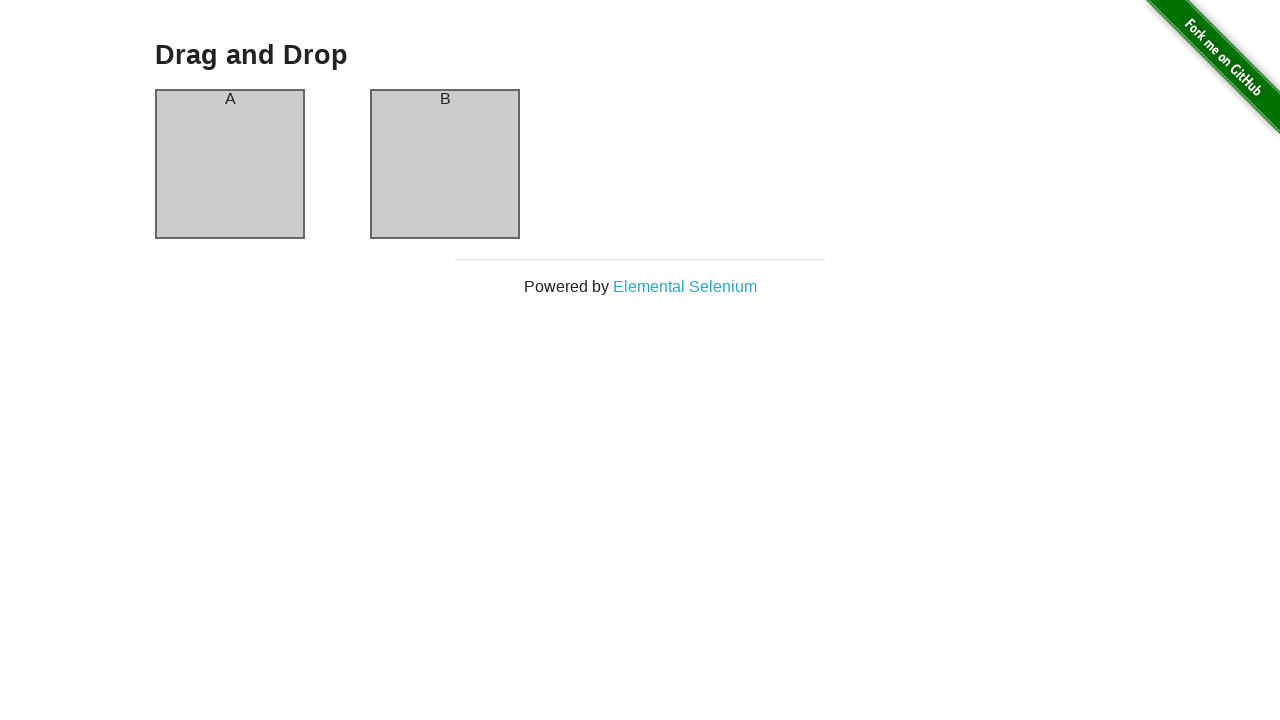

Located column B element
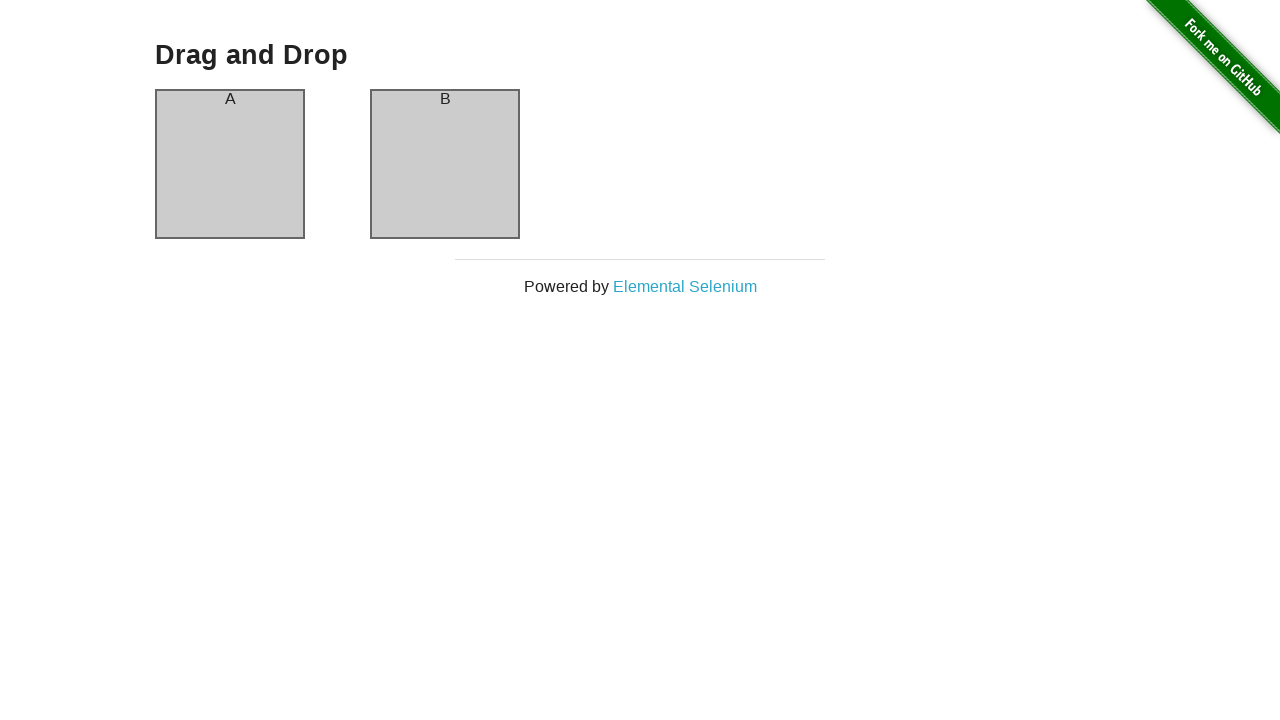

Dragged column A to column B at (445, 164)
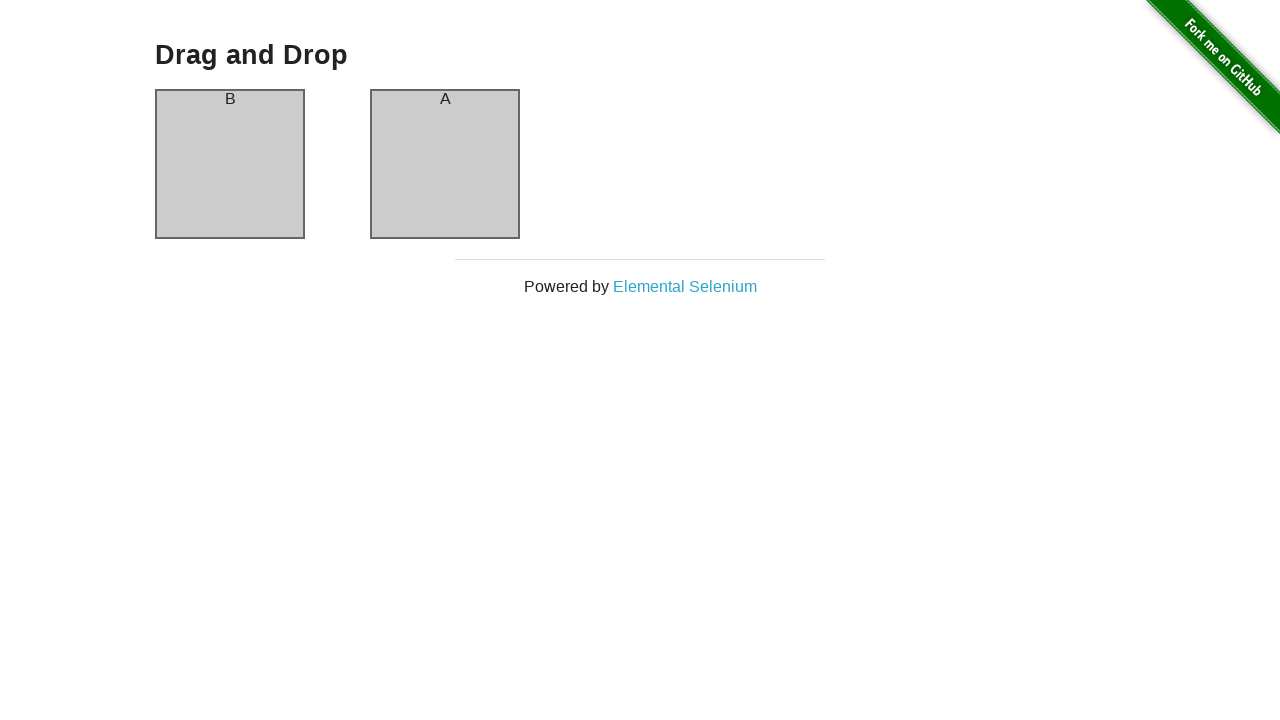

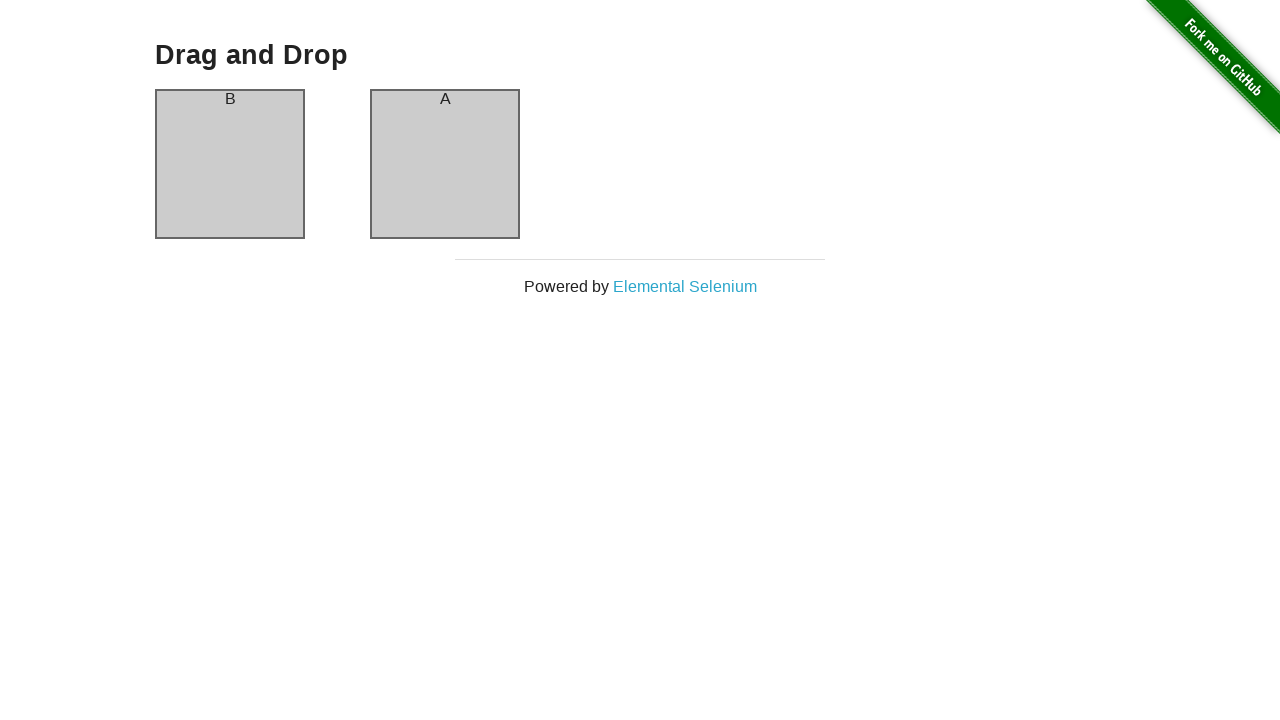